Tests that the "Clear completed" button is hidden when there are no completed items.

Starting URL: https://demo.playwright.dev/todomvc

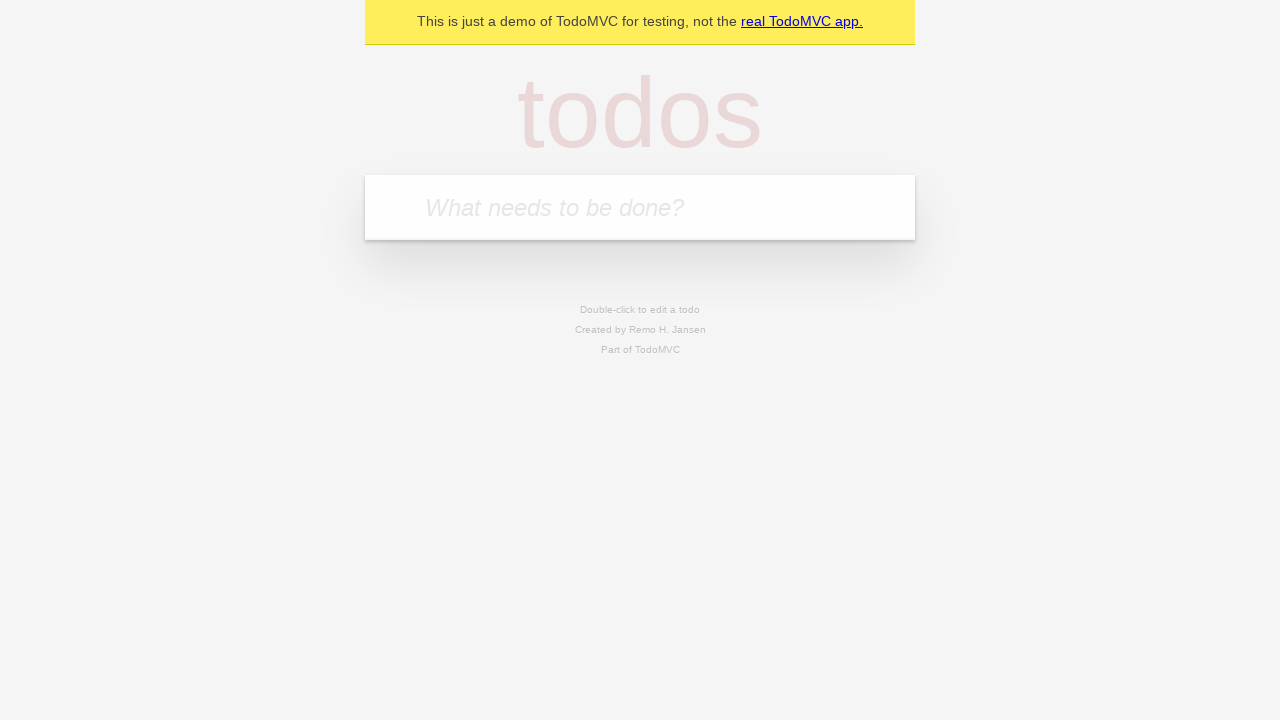

Filled todo input with 'buy some cheese' on internal:attr=[placeholder="What needs to be done?"i]
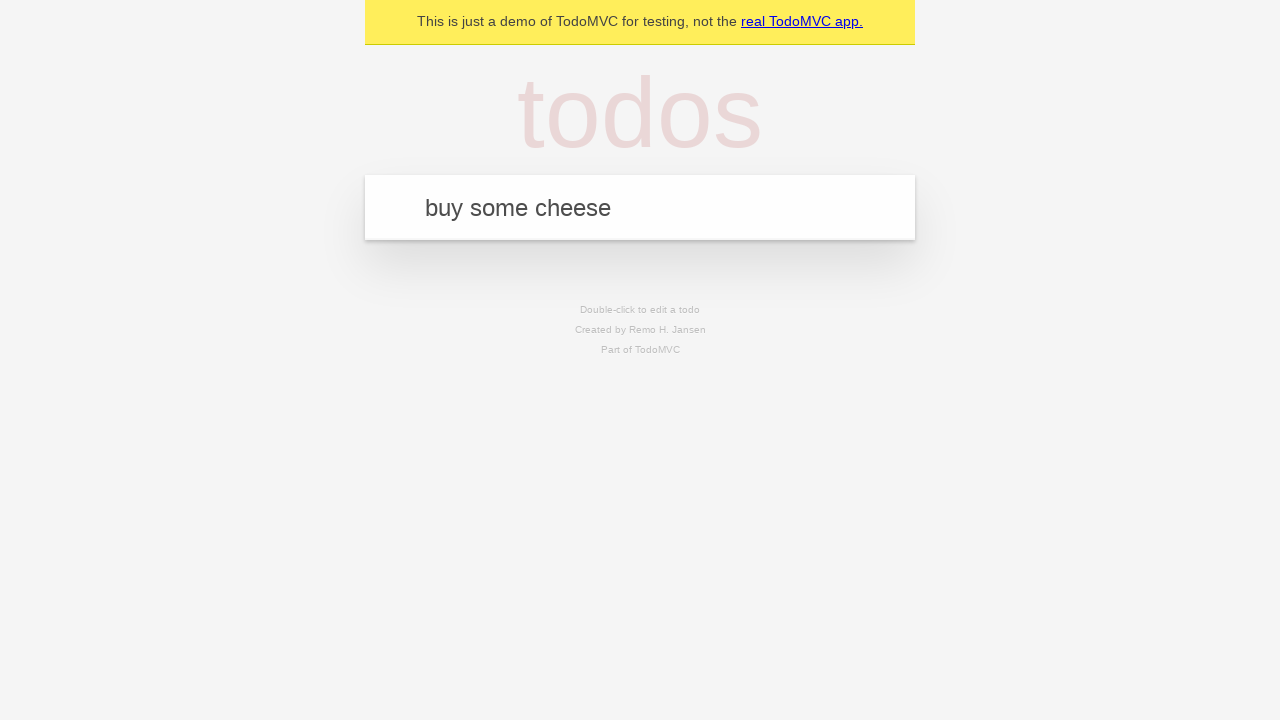

Pressed Enter to add first todo on internal:attr=[placeholder="What needs to be done?"i]
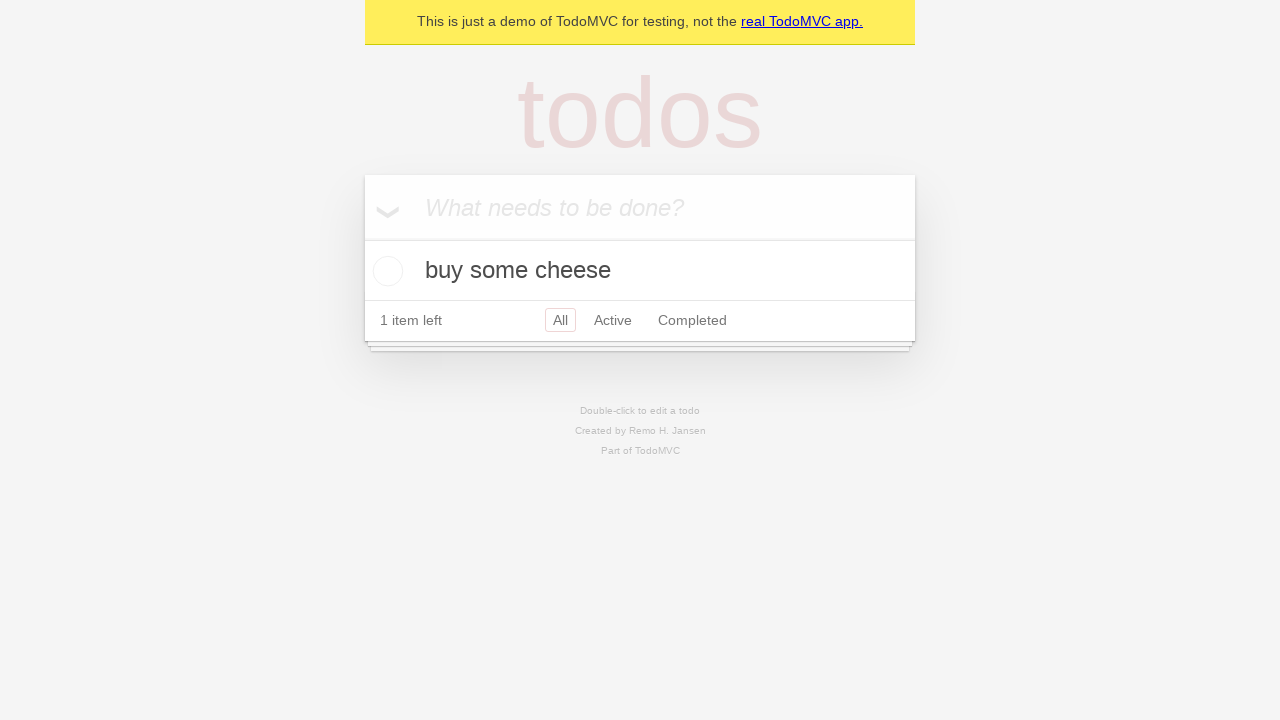

Filled todo input with 'feed the cat' on internal:attr=[placeholder="What needs to be done?"i]
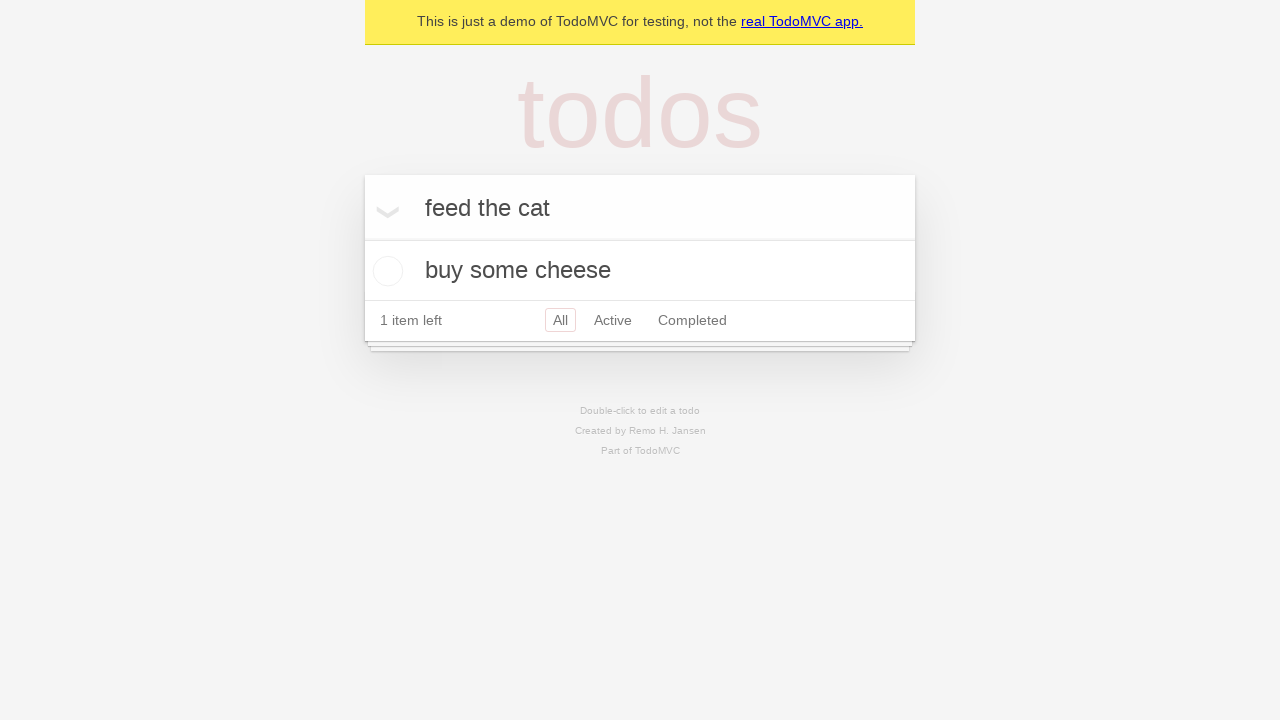

Pressed Enter to add second todo on internal:attr=[placeholder="What needs to be done?"i]
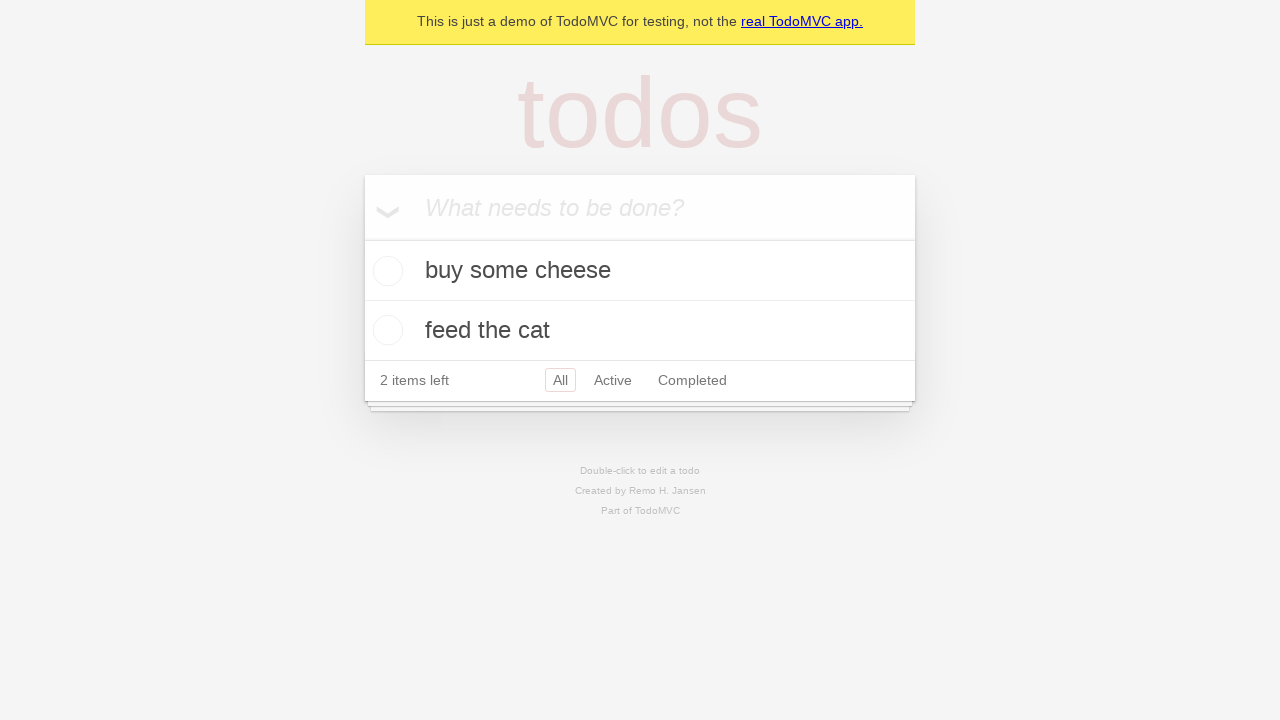

Filled todo input with 'book a doctors appointment' on internal:attr=[placeholder="What needs to be done?"i]
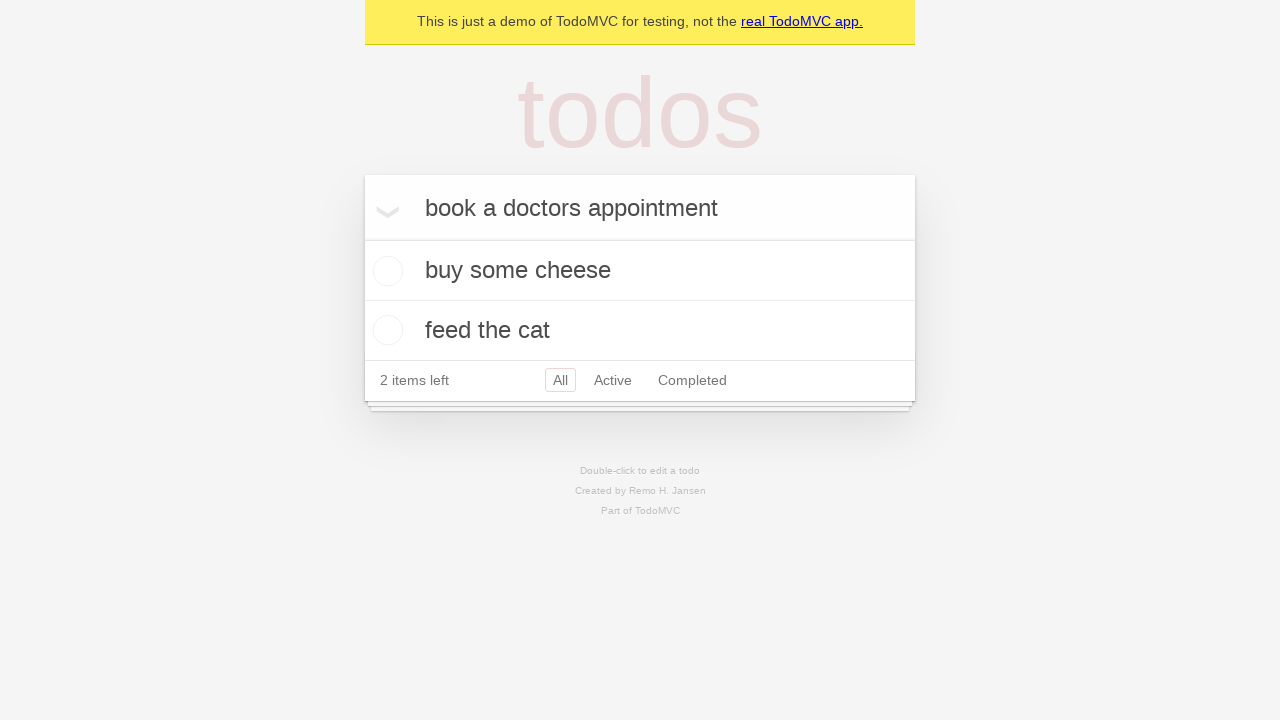

Pressed Enter to add third todo on internal:attr=[placeholder="What needs to be done?"i]
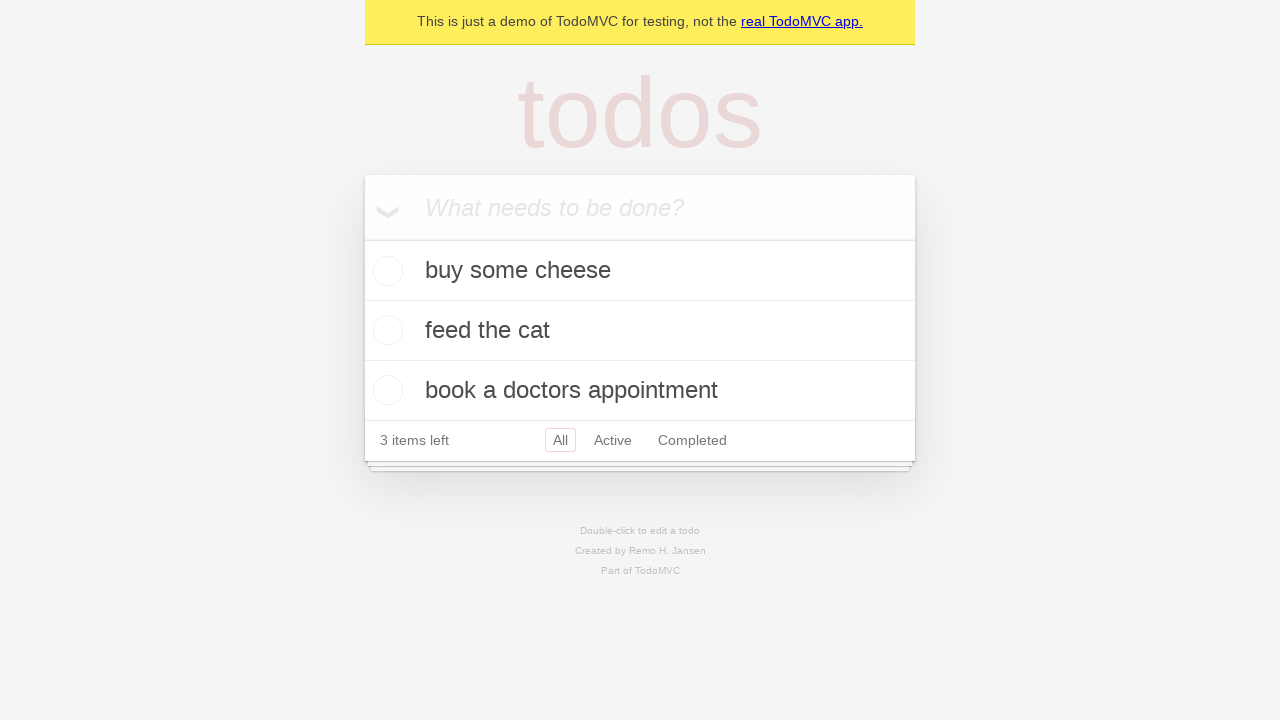

Waited for all three todo items to load
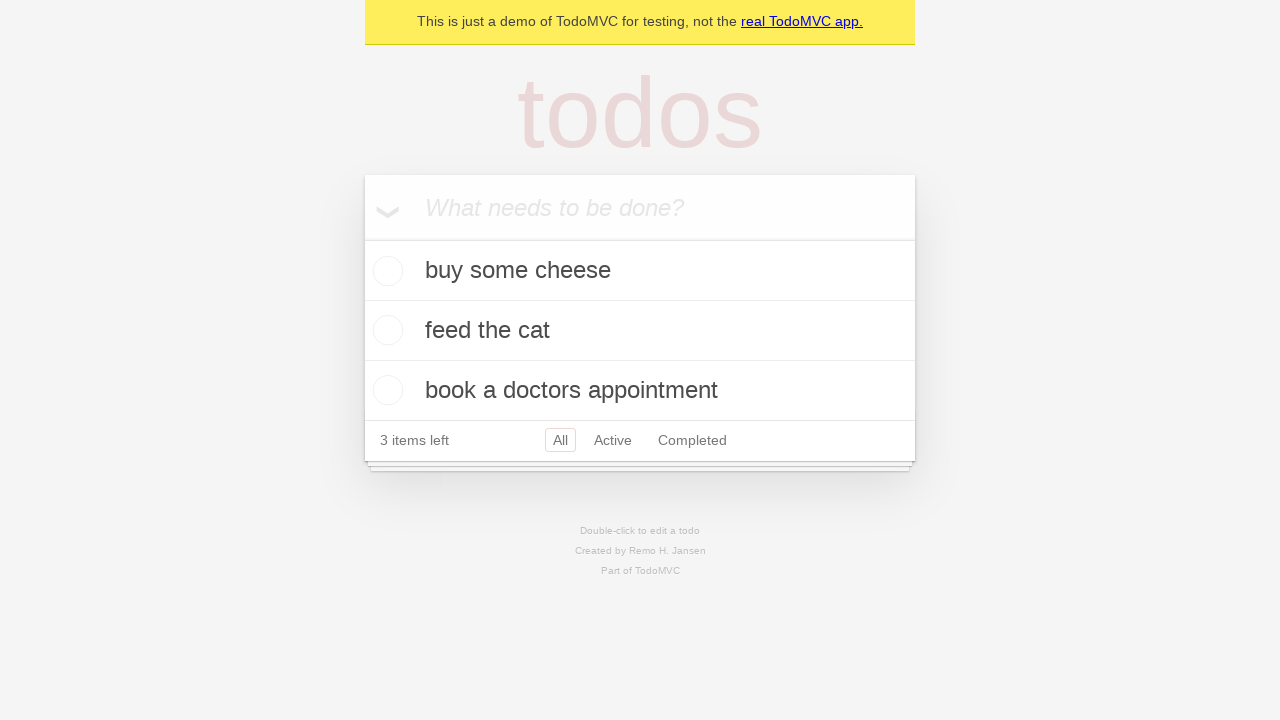

Checked the first todo item as completed at (385, 271) on .todo-list li .toggle >> nth=0
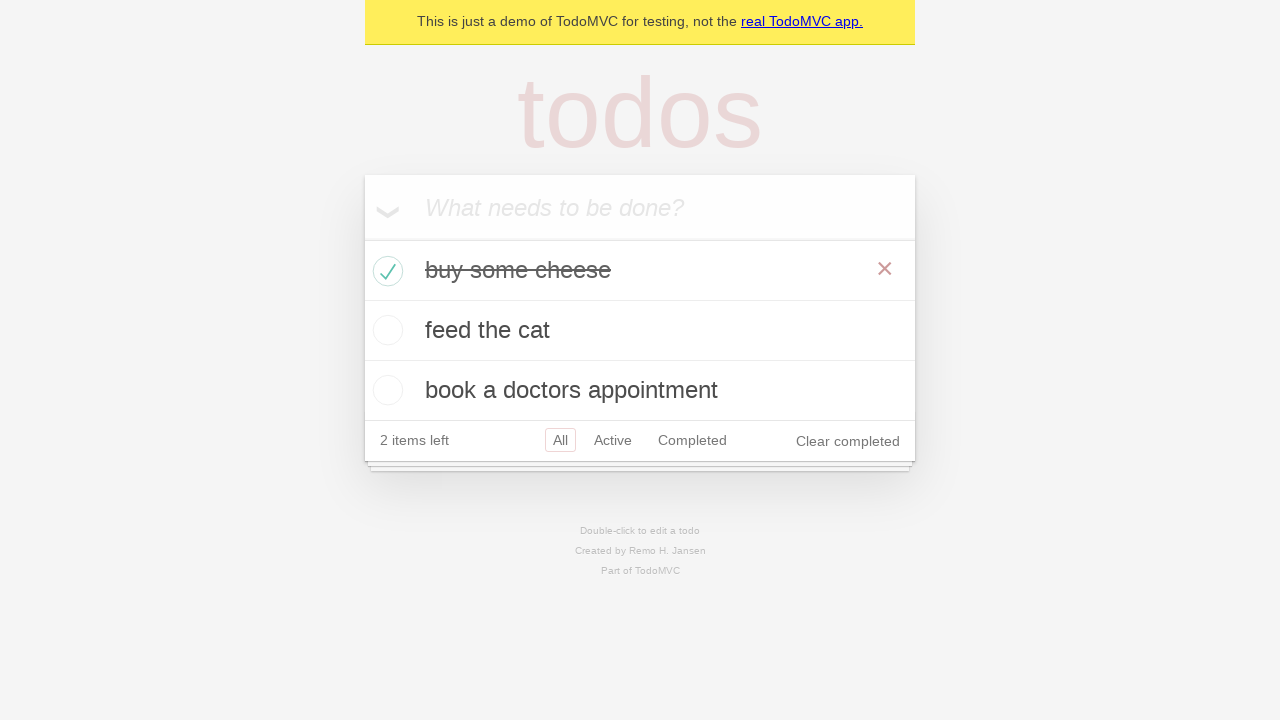

Clicked 'Clear completed' button to remove completed item at (848, 441) on internal:role=button[name="Clear completed"i]
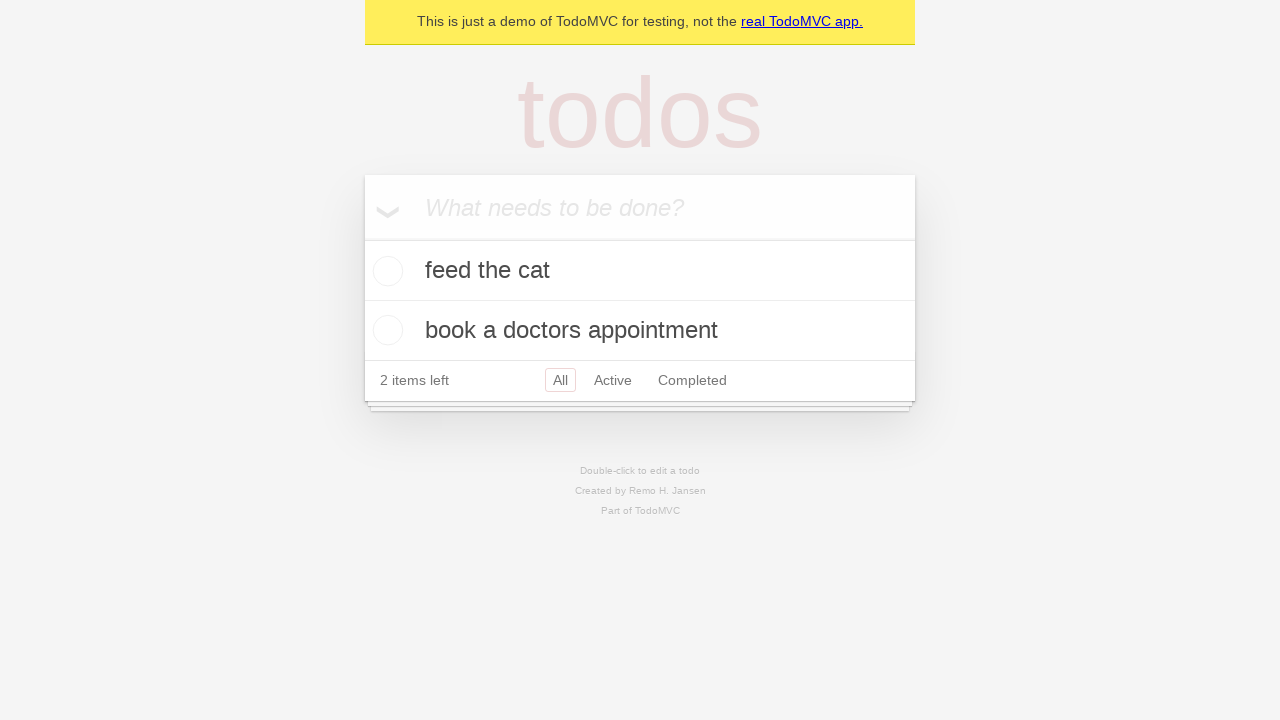

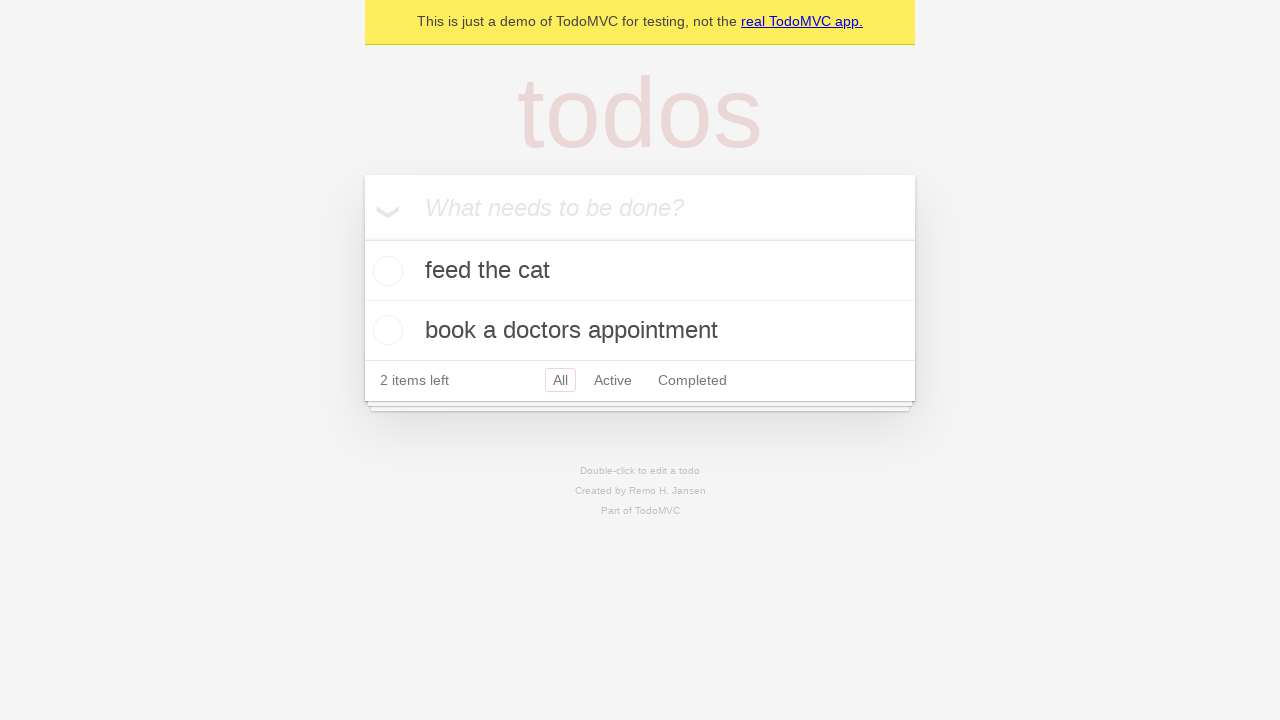